Navigates to an automation practice page and locates a broken link element to verify it exists on the page

Starting URL: https://rahulshettyacademy.com/AutomationPractice/

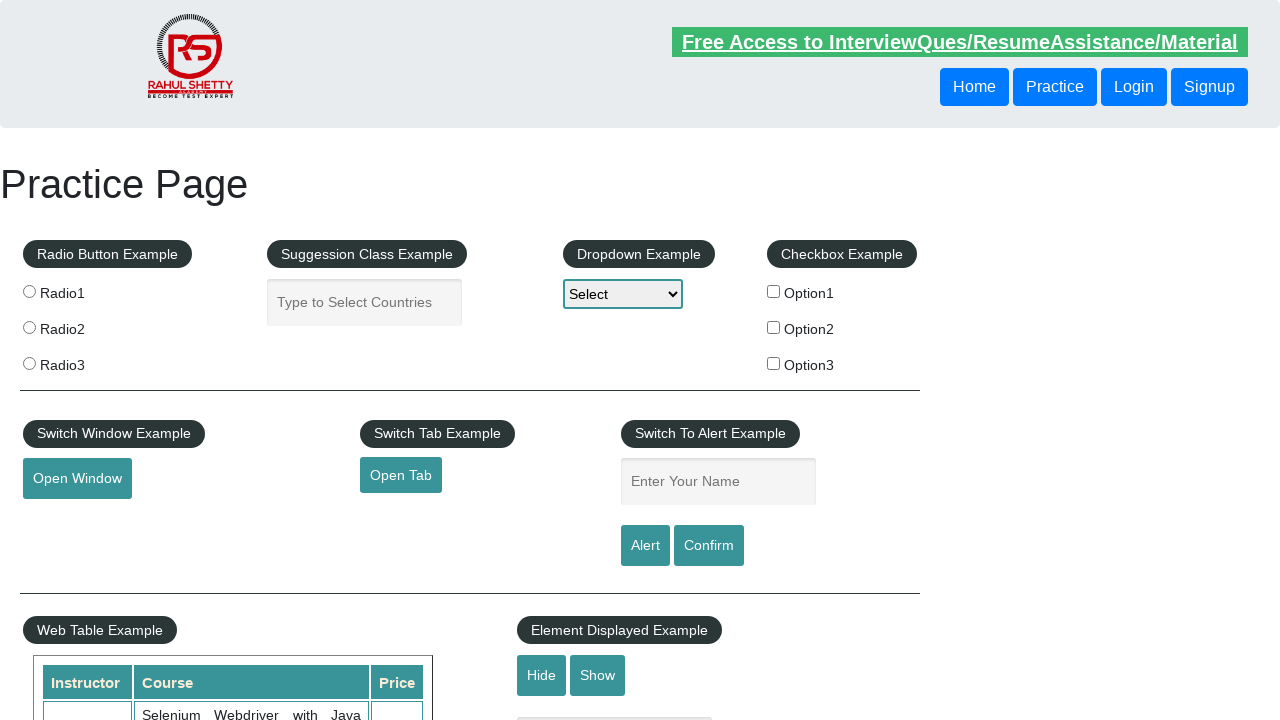

Navigated to Rahul Shetty Academy automation practice page
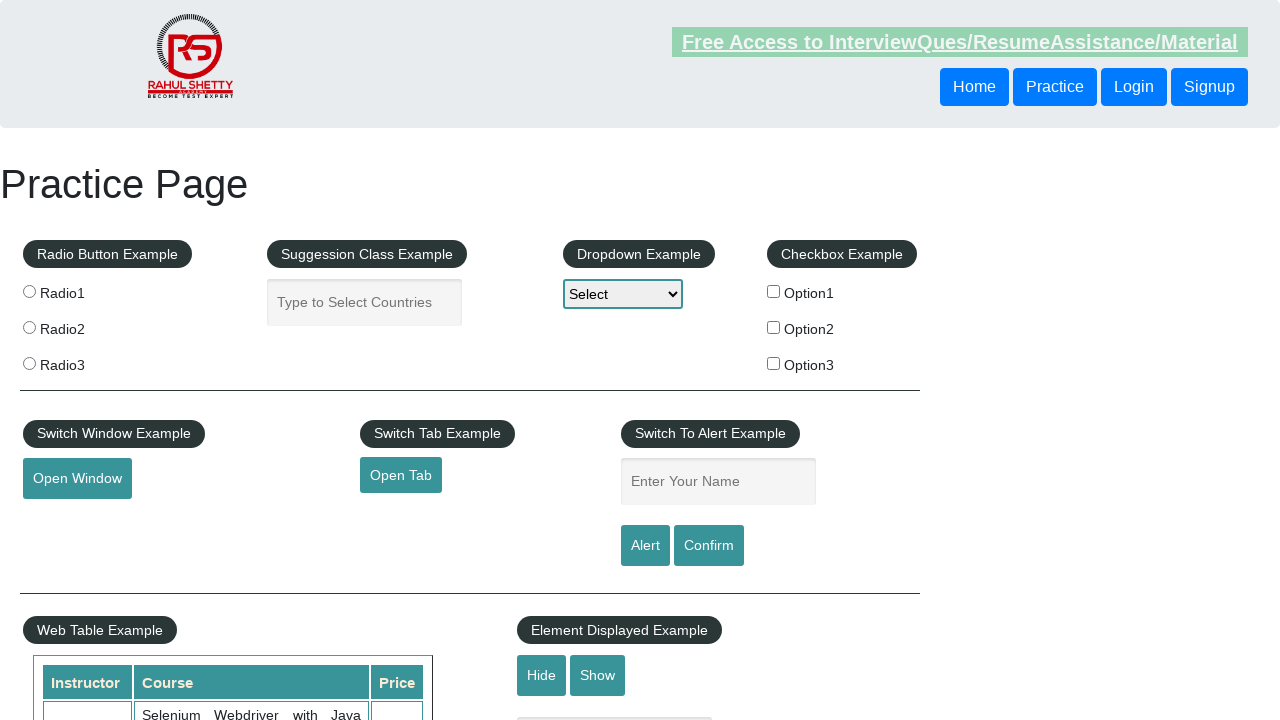

Located broken link element with href containing 'broken'
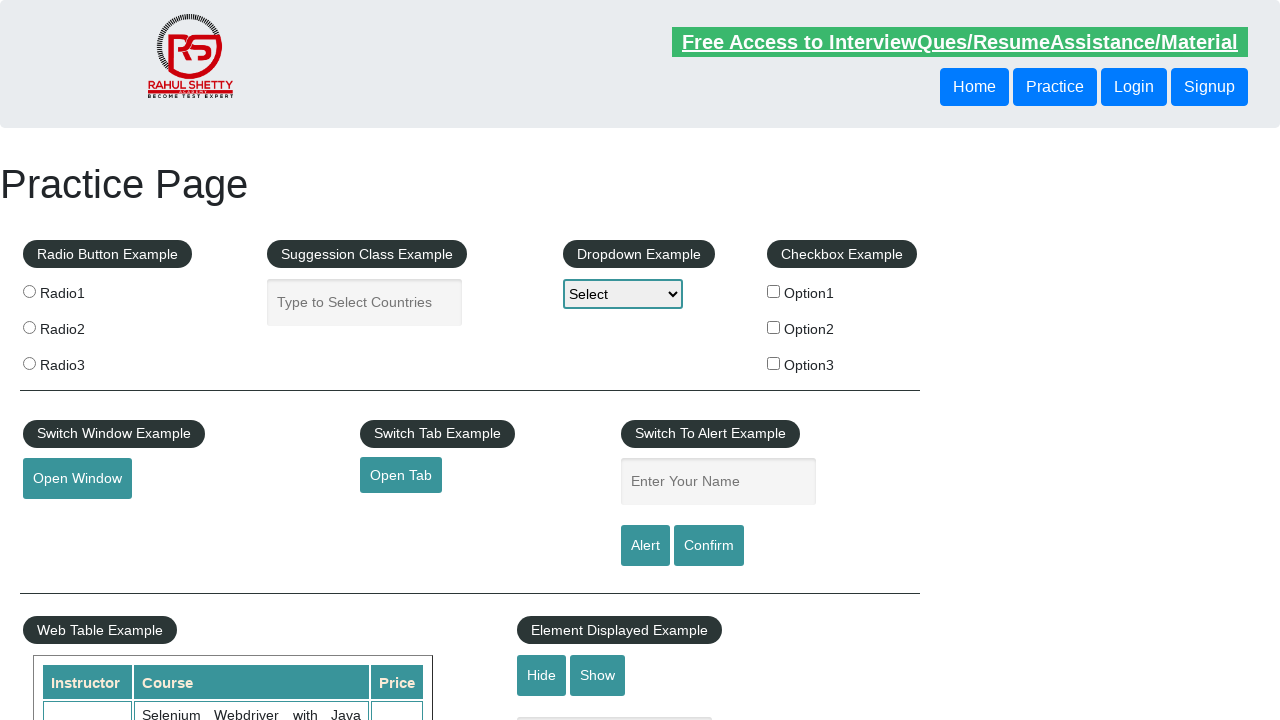

Broken link element became visible
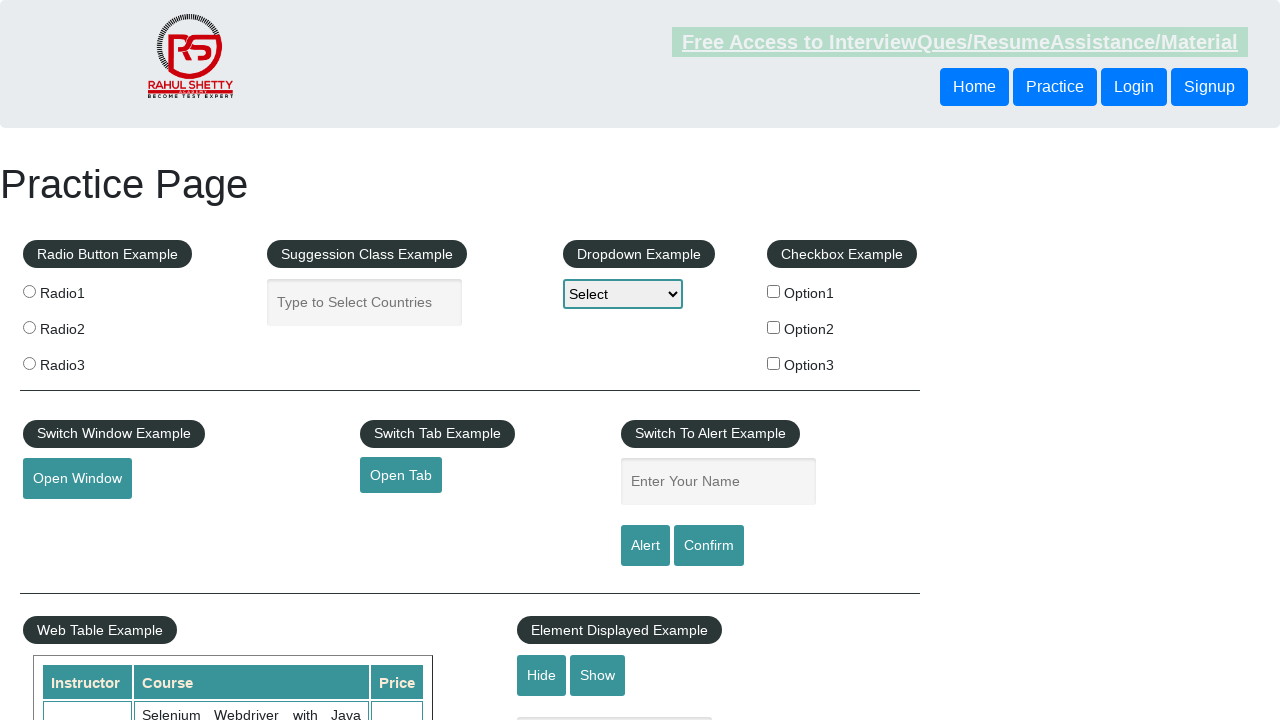

Retrieved href attribute: https://rahulshettyacademy.com/brokenlink
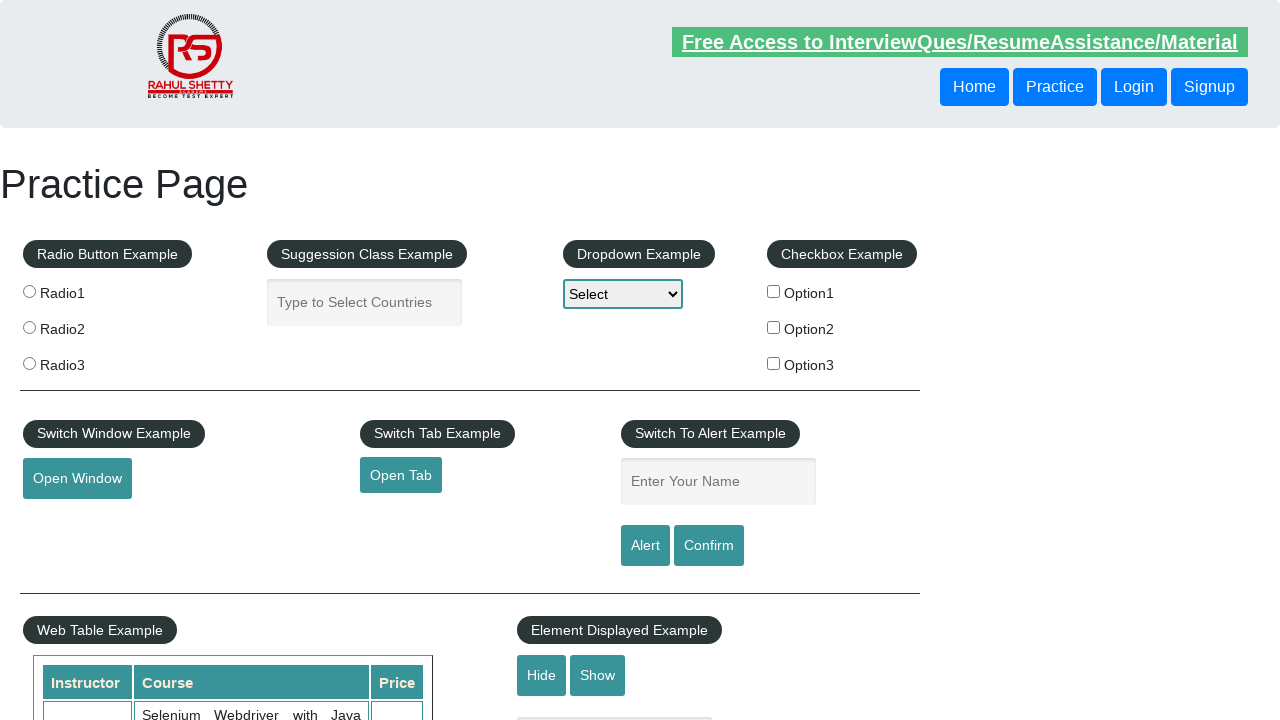

Clicked the broken link to test link behavior at (473, 520) on a[href*='broken']
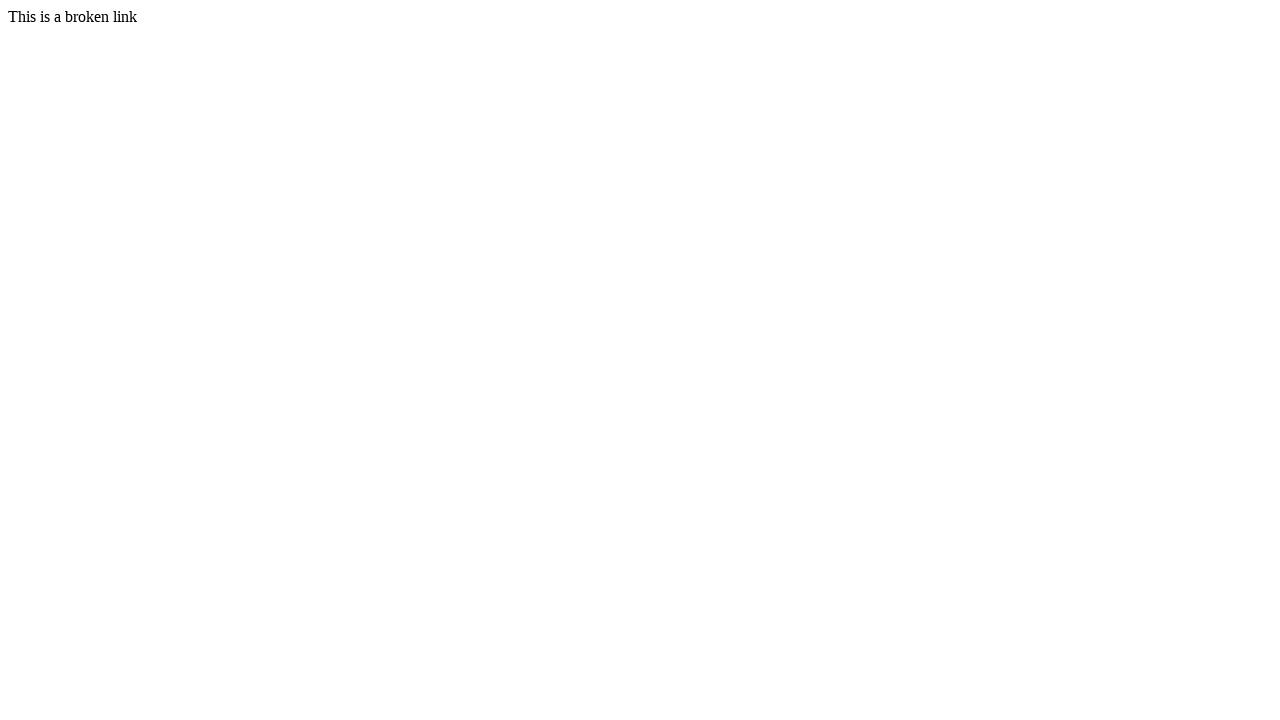

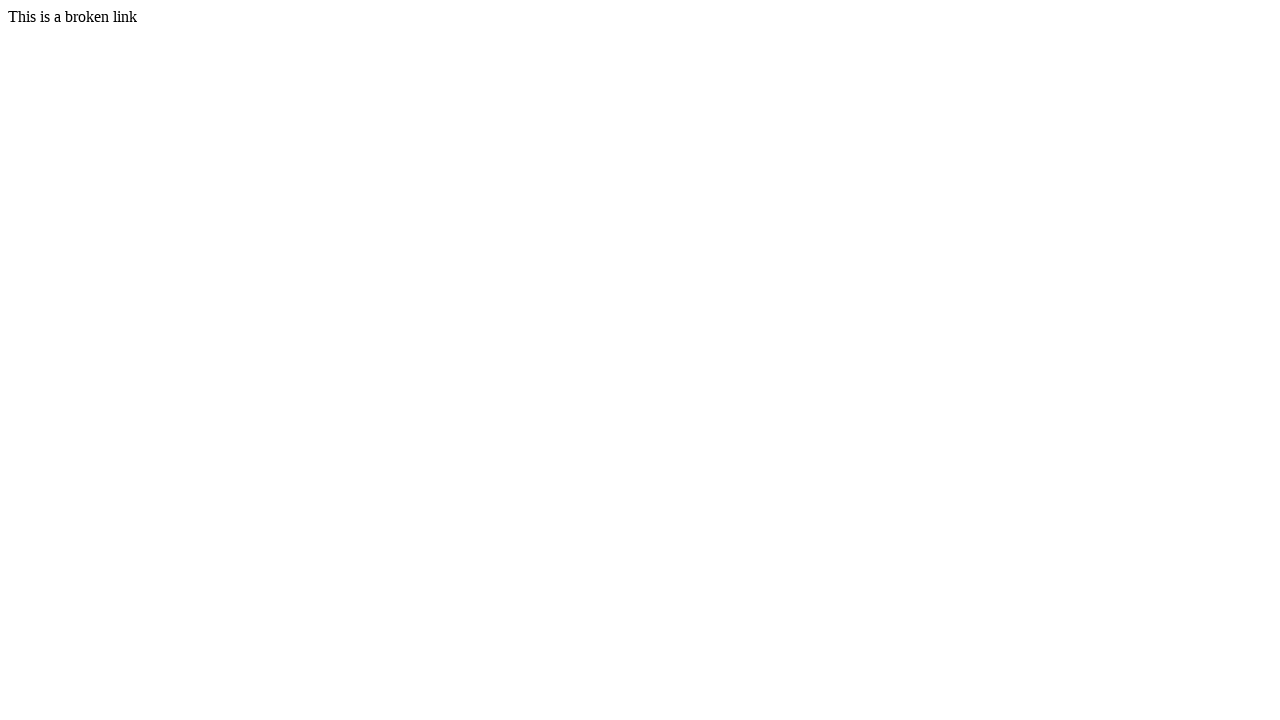